Tests iframe functionality by clicking on the iFrame link, switching to the iframe context, and verifying the text content within the iframe matches the expected value.

Starting URL: https://the-internet.herokuapp.com/frames

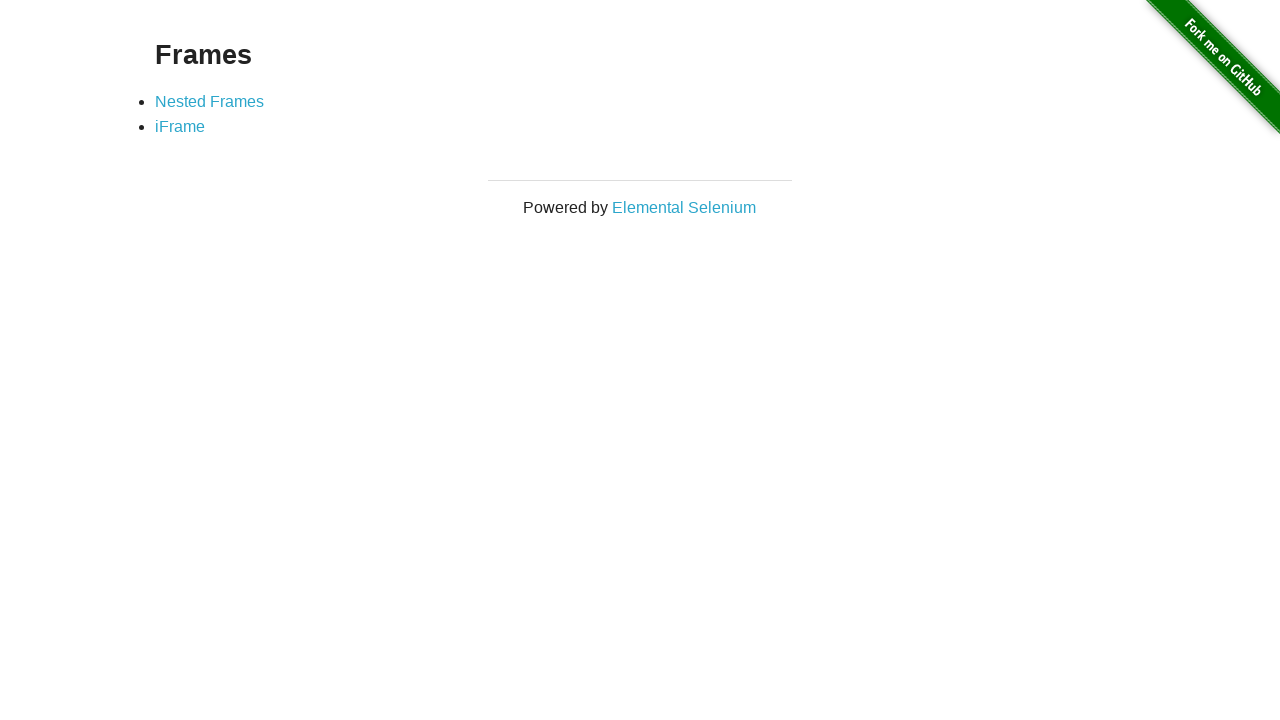

Clicked on the iFrame link at (180, 127) on xpath=//a[text()='iFrame']
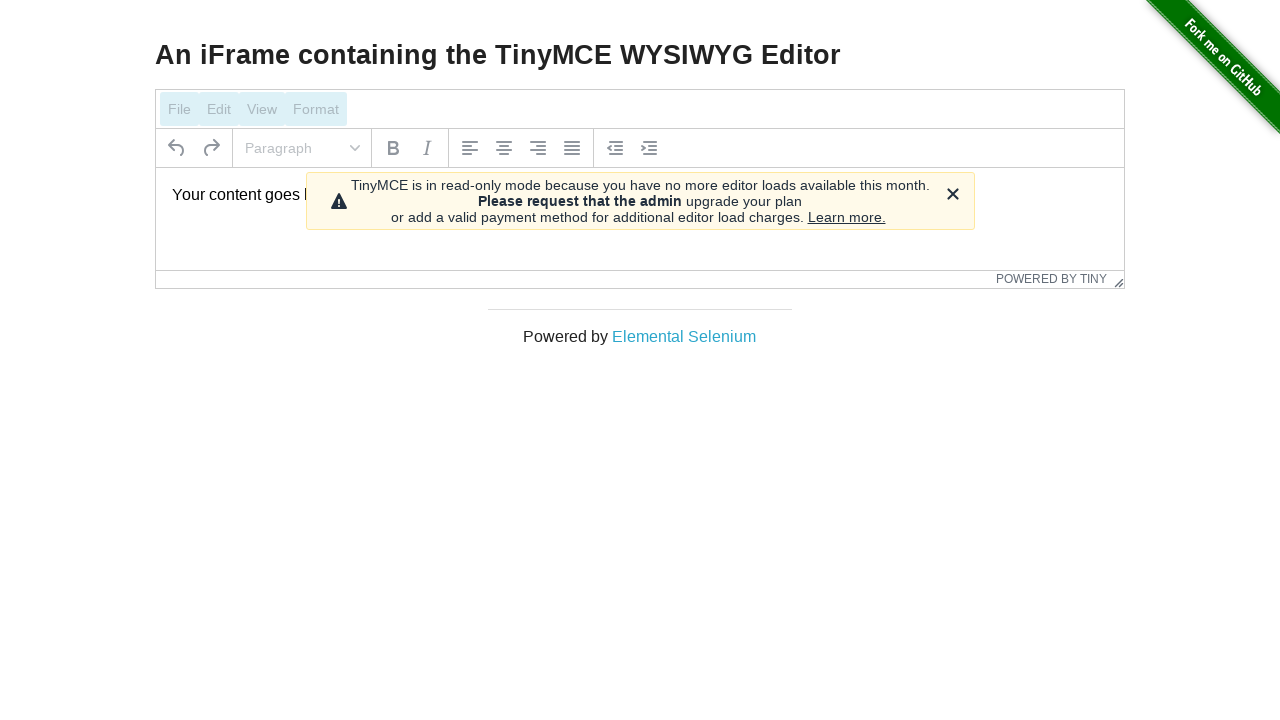

Located the iframe with id 'mce_0_ifr'
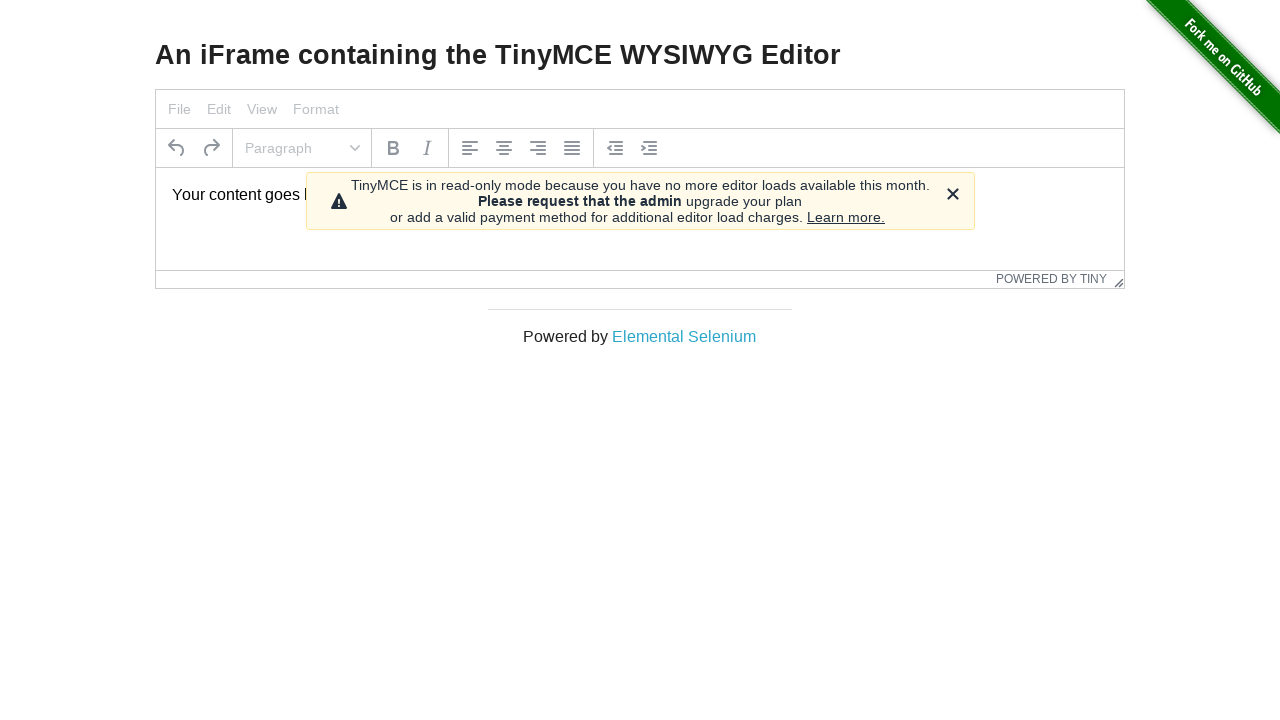

Located paragraph element inside the iframe
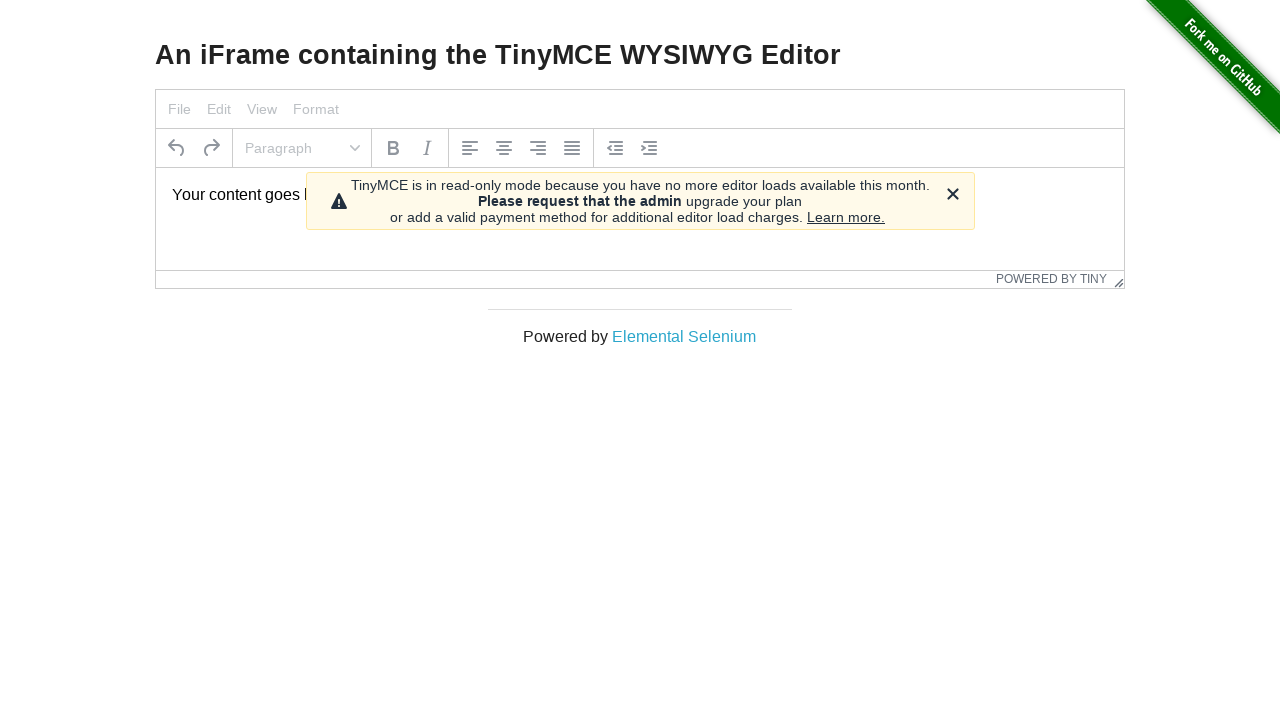

Waited for paragraph element to be ready
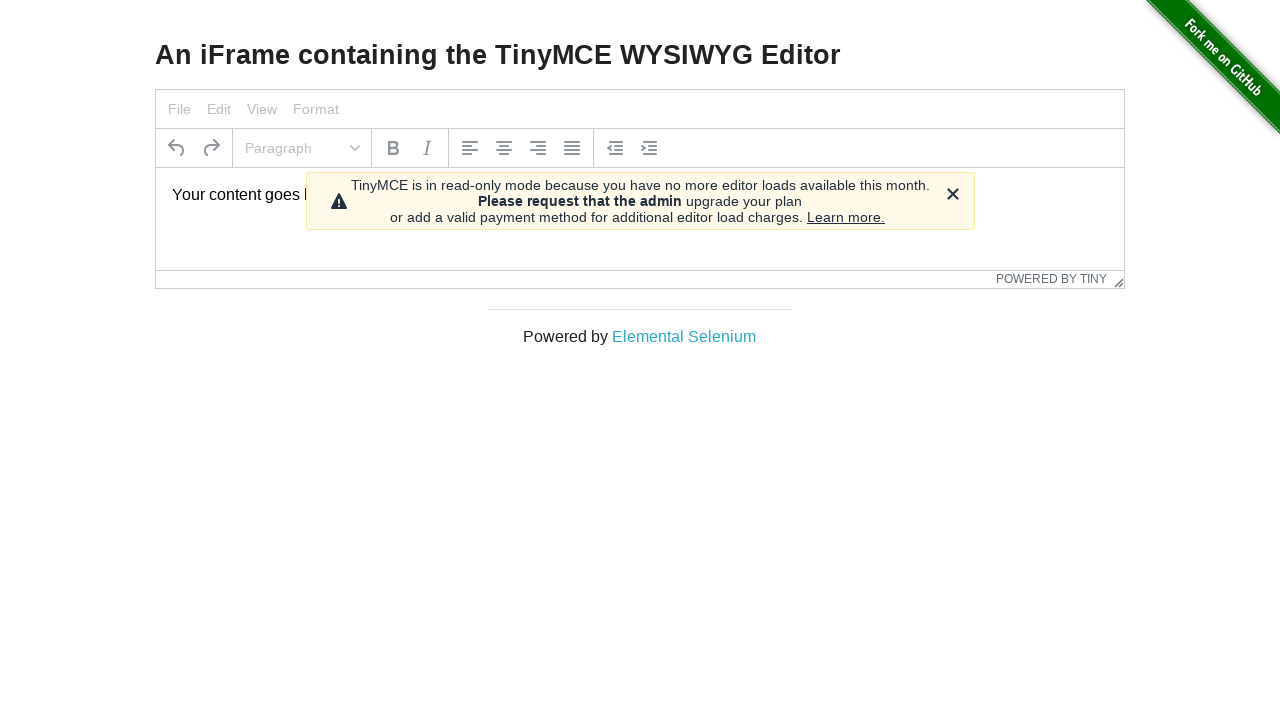

Verified paragraph text content matches expected value 'Your content goes here.'
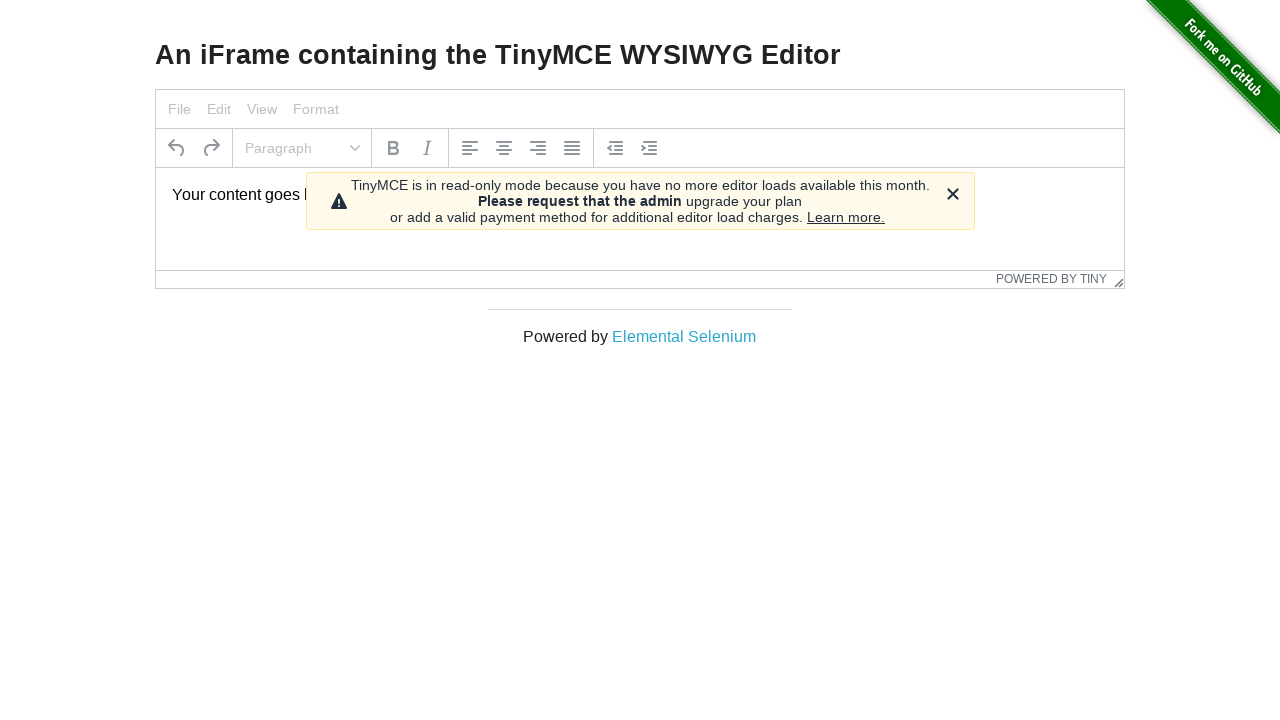

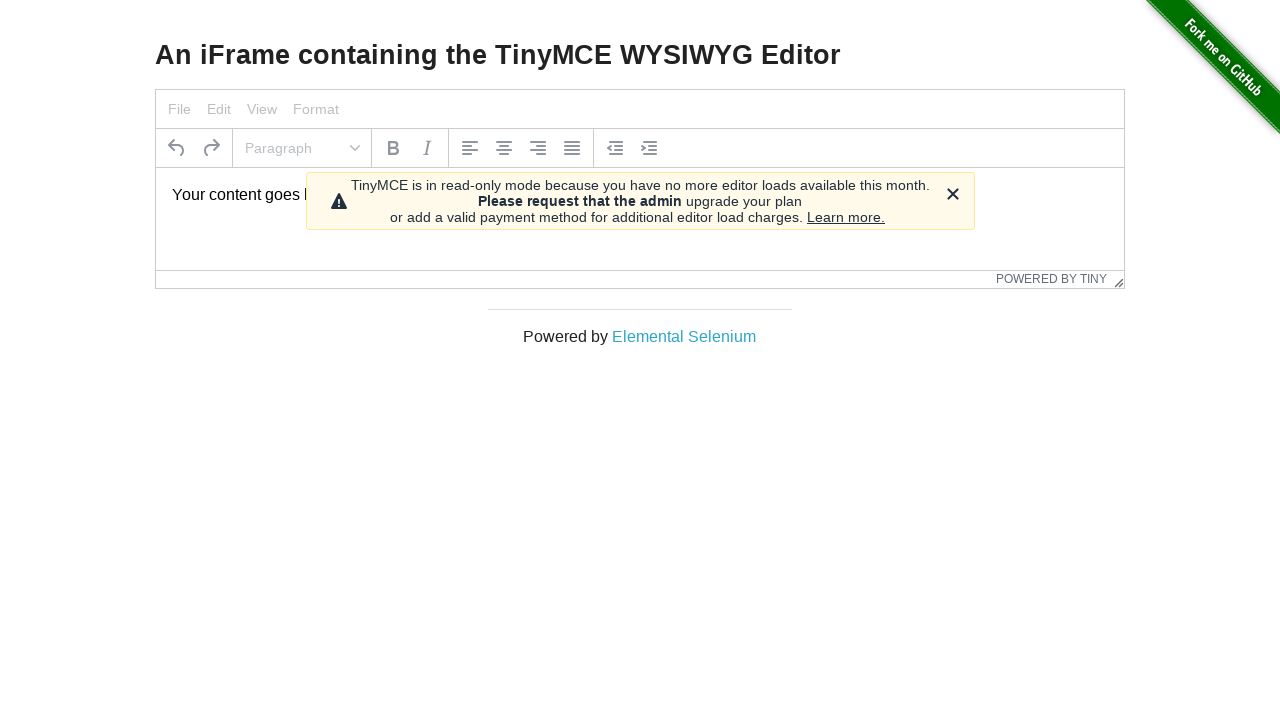